Navigates to the Automation Practice page and verifies that footer links are present and have href attributes

Starting URL: https://rahulshettyacademy.com/AutomationPractice/

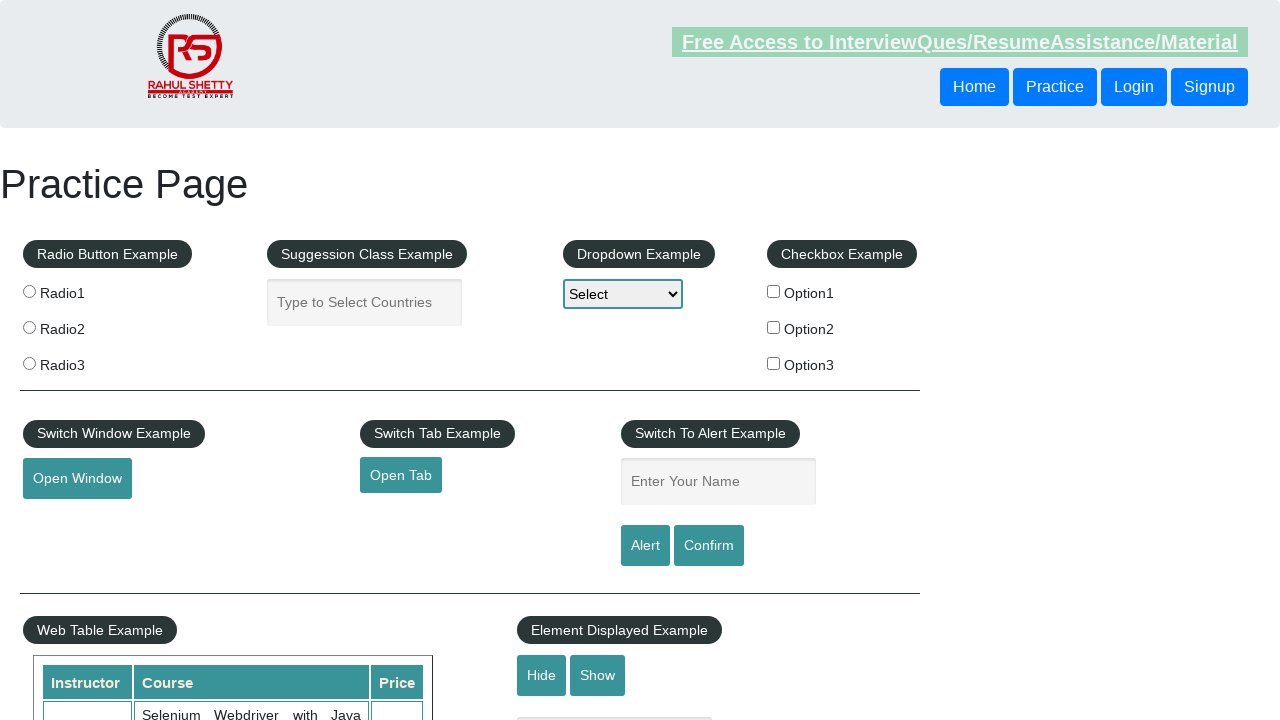

Waited for footer links selector 'li.gf-li a' to be present
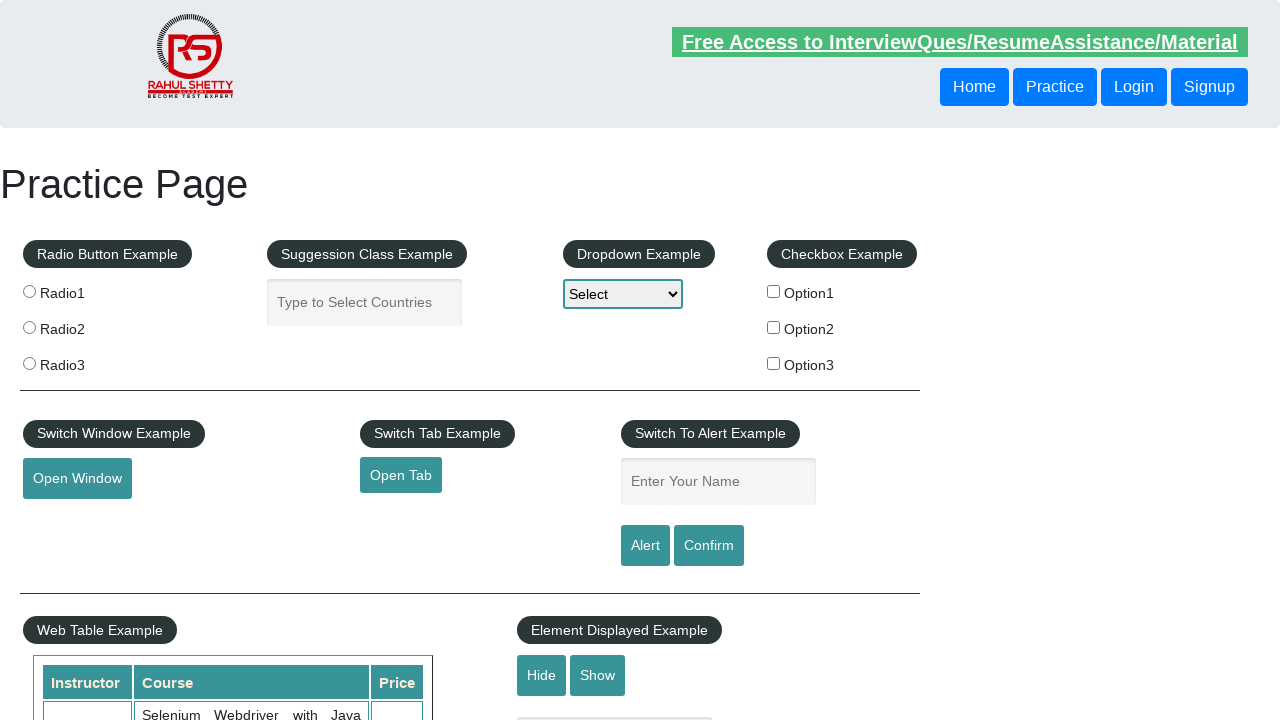

Located all footer links with selector 'li.gf-li a'
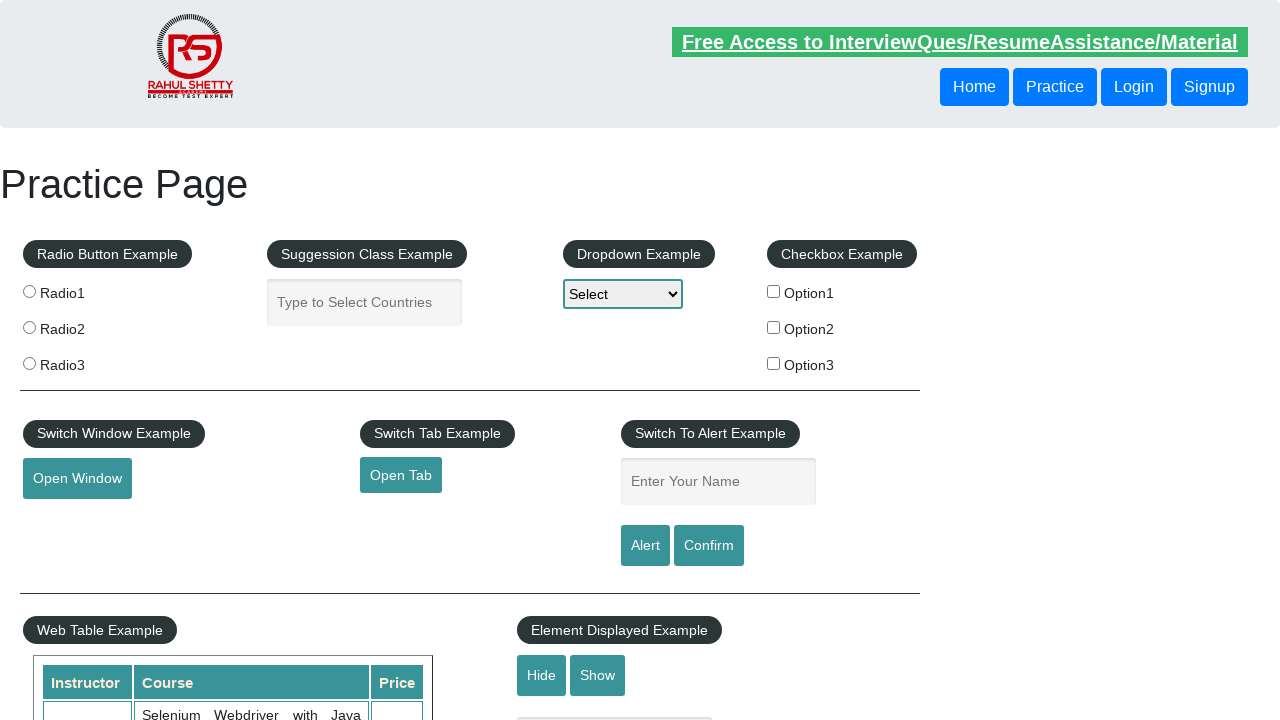

Counted footer links: 20 links found
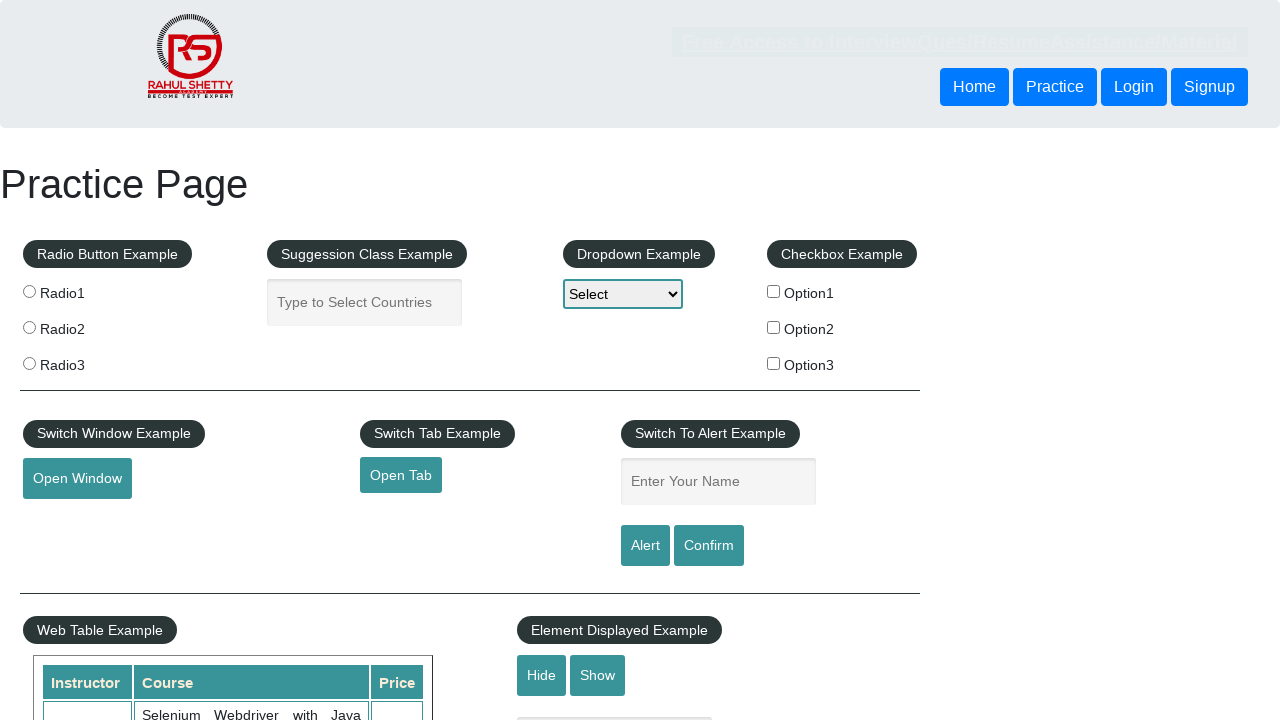

Assertion passed: footer links are present on the page
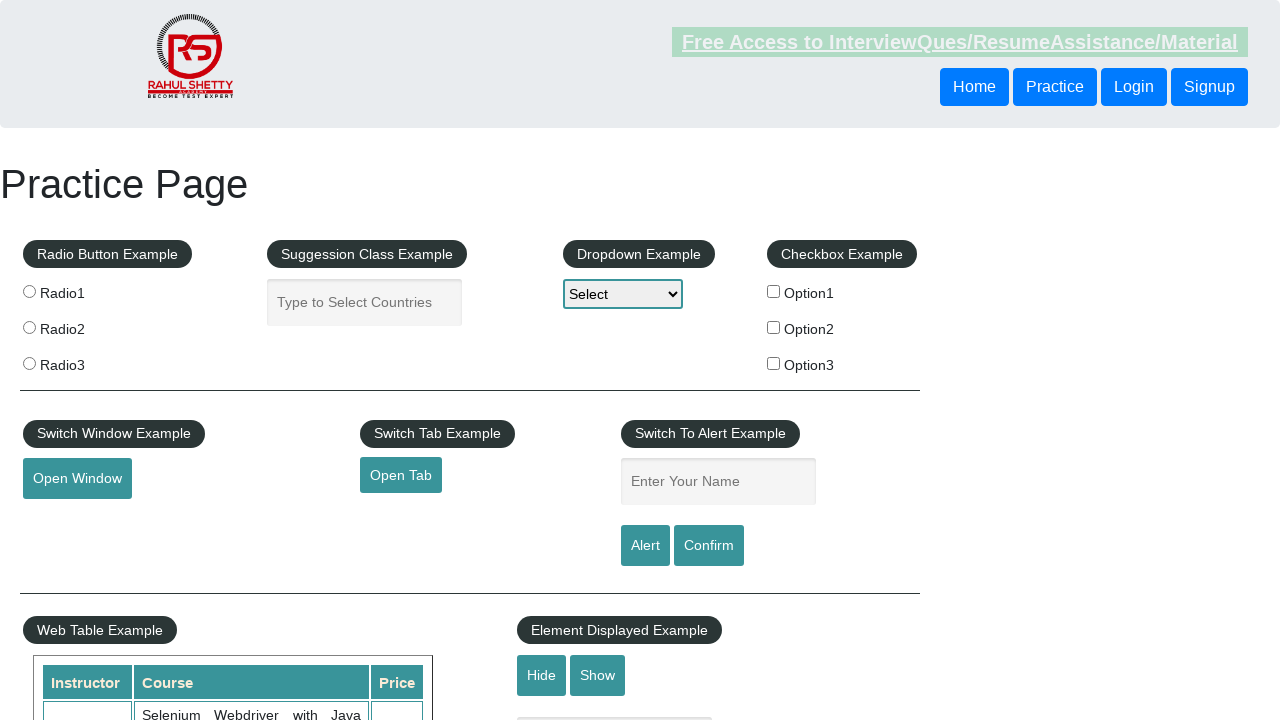

Retrieved the first footer link element
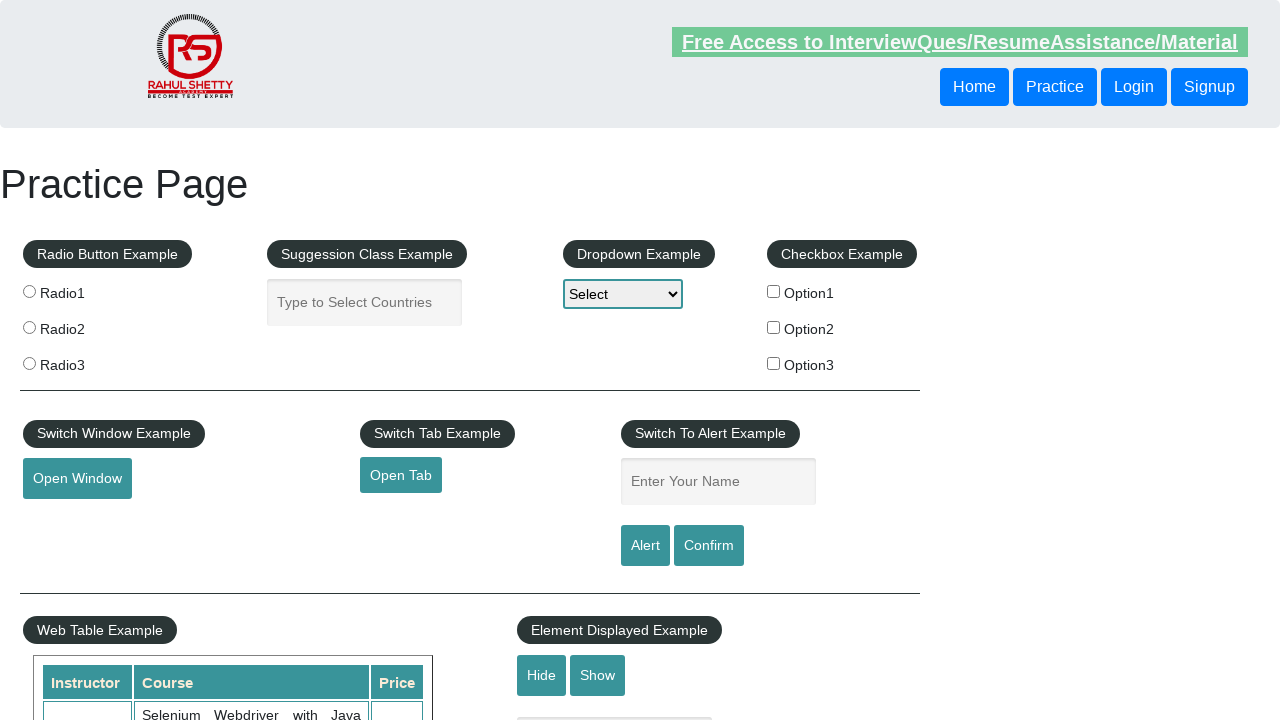

Retrieved href attribute from first link: #
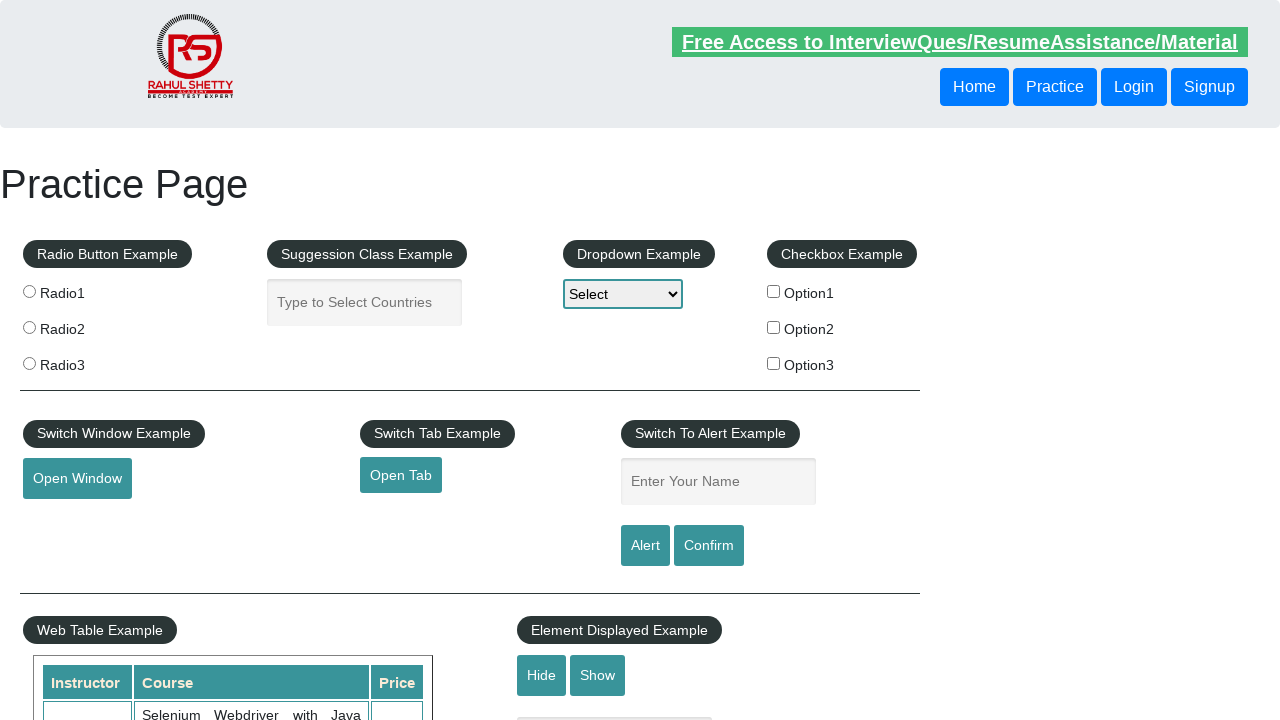

Assertion passed: first link has a valid href attribute
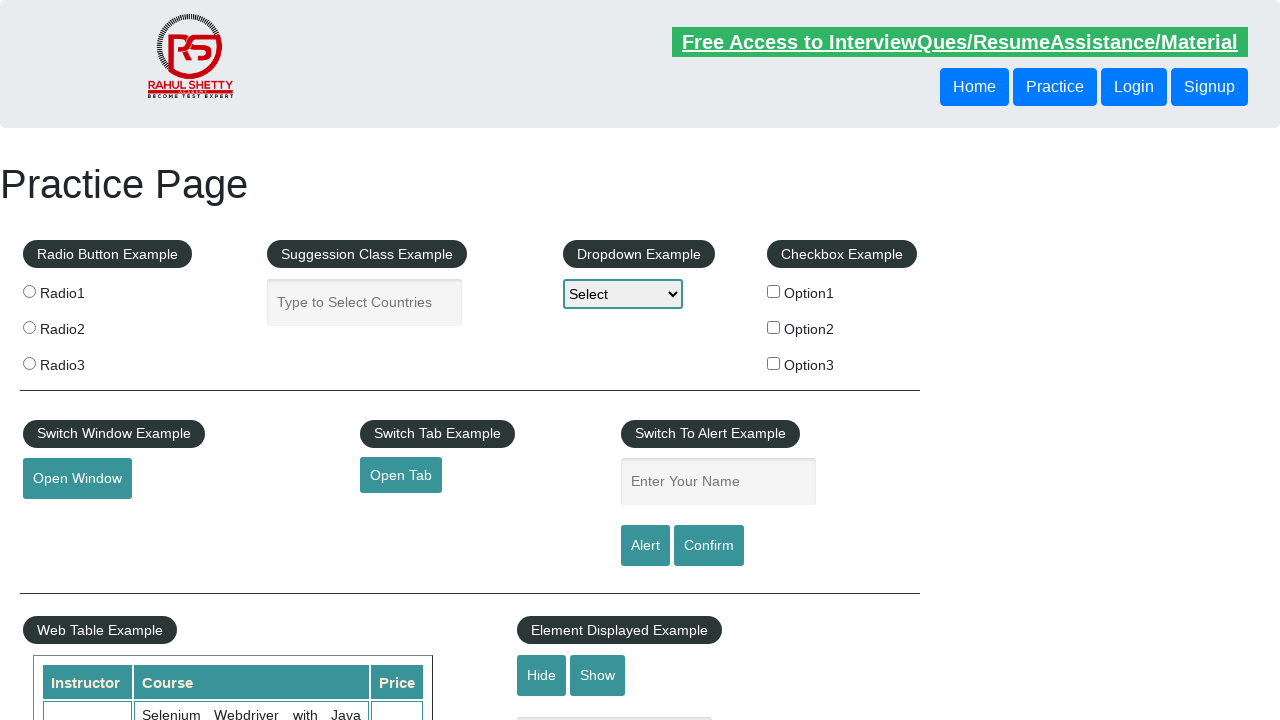

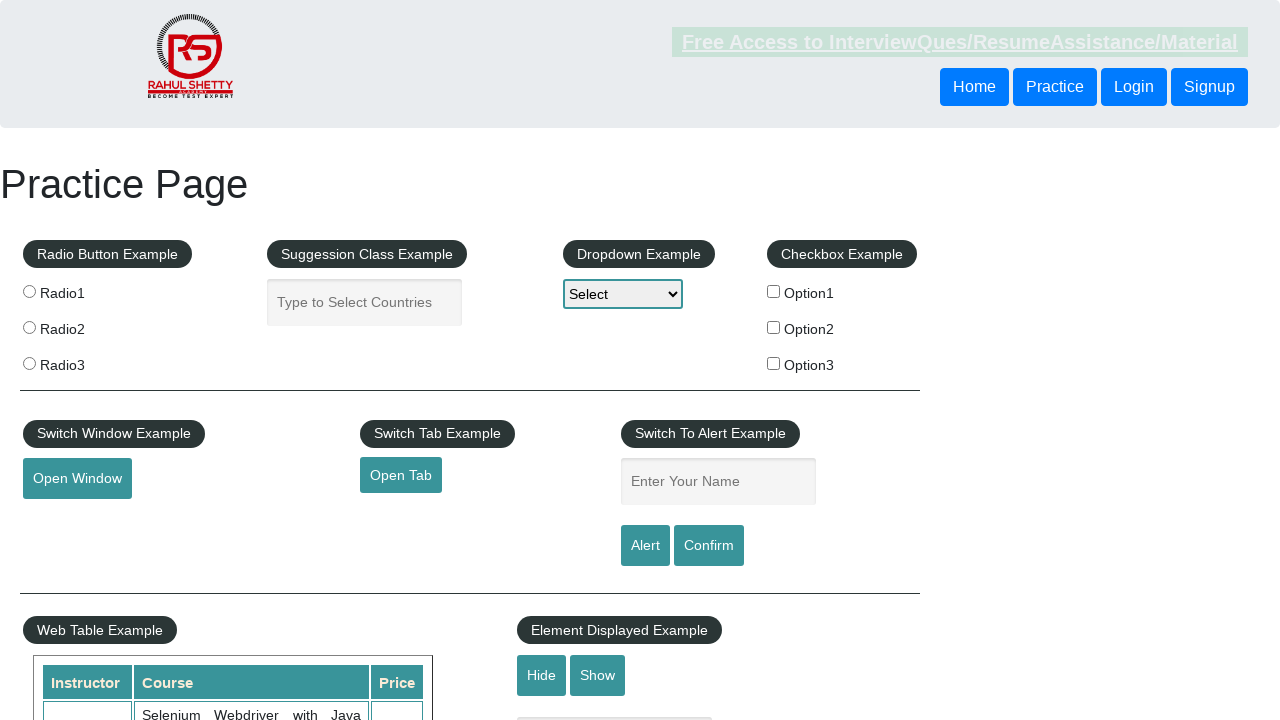